Tests various locator strategies on a practice form by filling username, password fields, clicking sign in, and interacting with forgot password flow

Starting URL: https://rahulshettyacademy.com/locatorspractice/

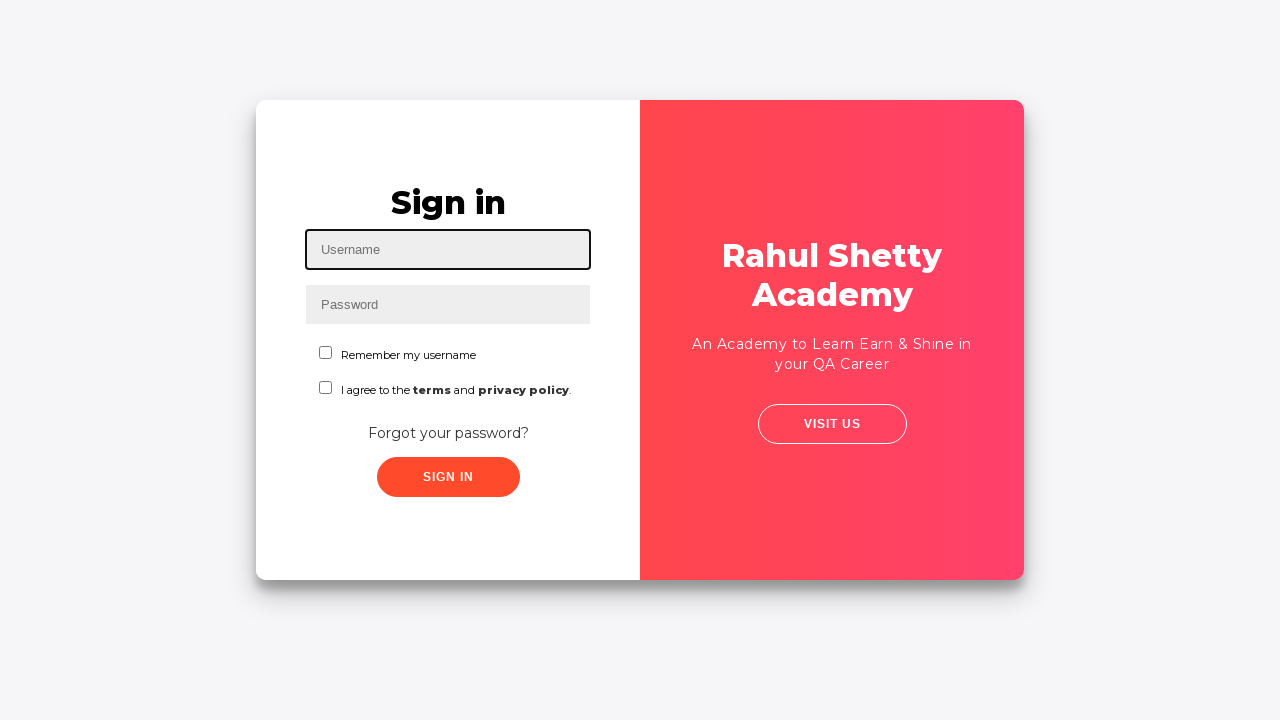

Filled username field with 'selvam' using id locator on #inputUsername
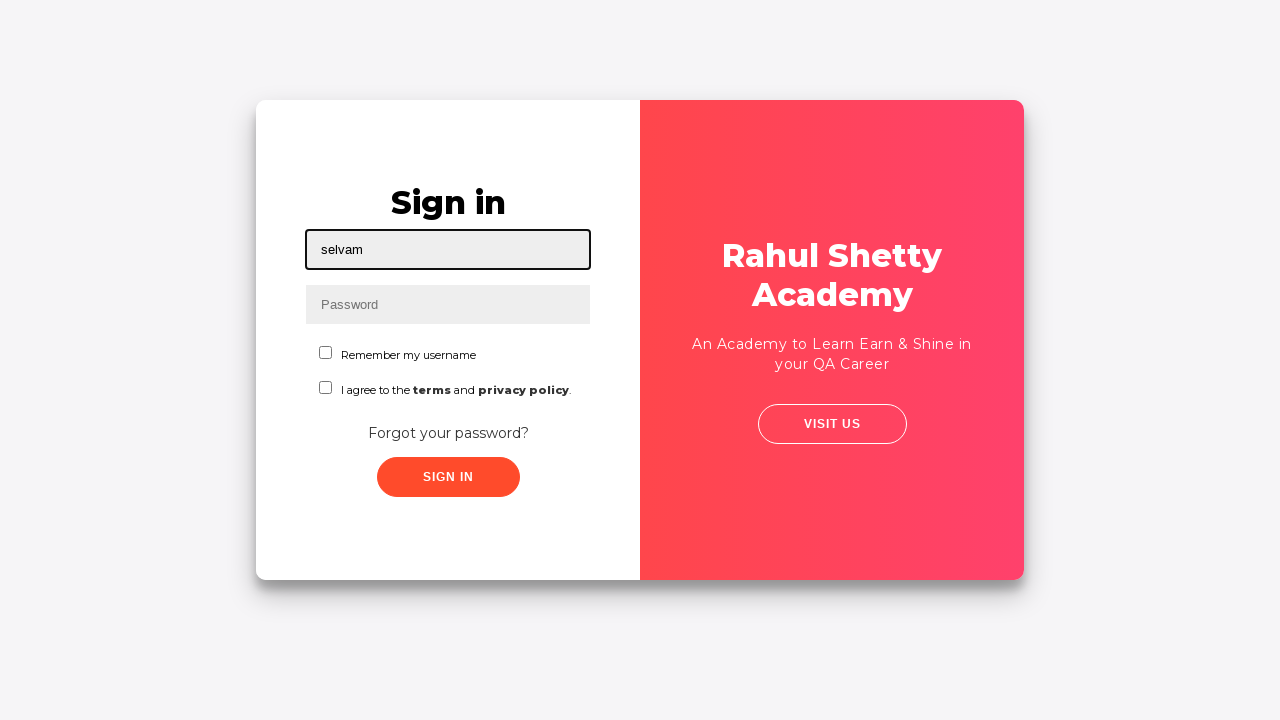

Filled password field with '12345' using name attribute on input[name='inputPassword']
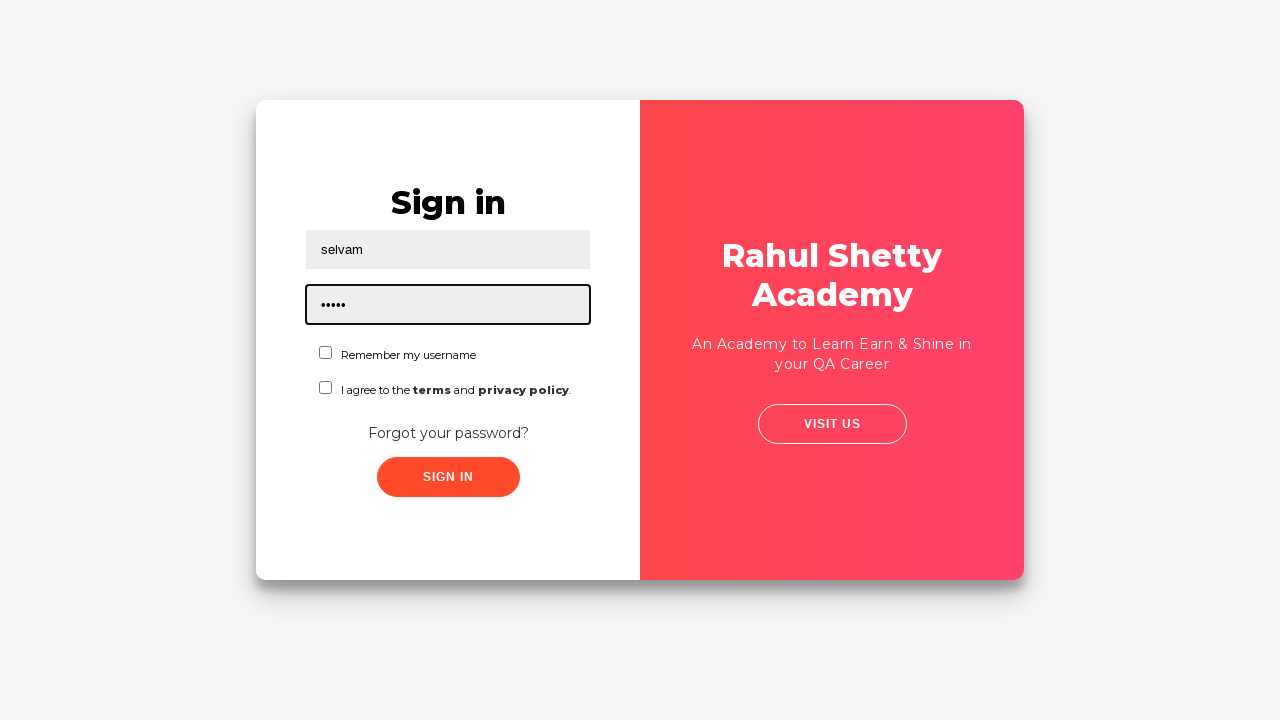

Clicked sign in button using class name locator at (448, 477) on .signInBtn
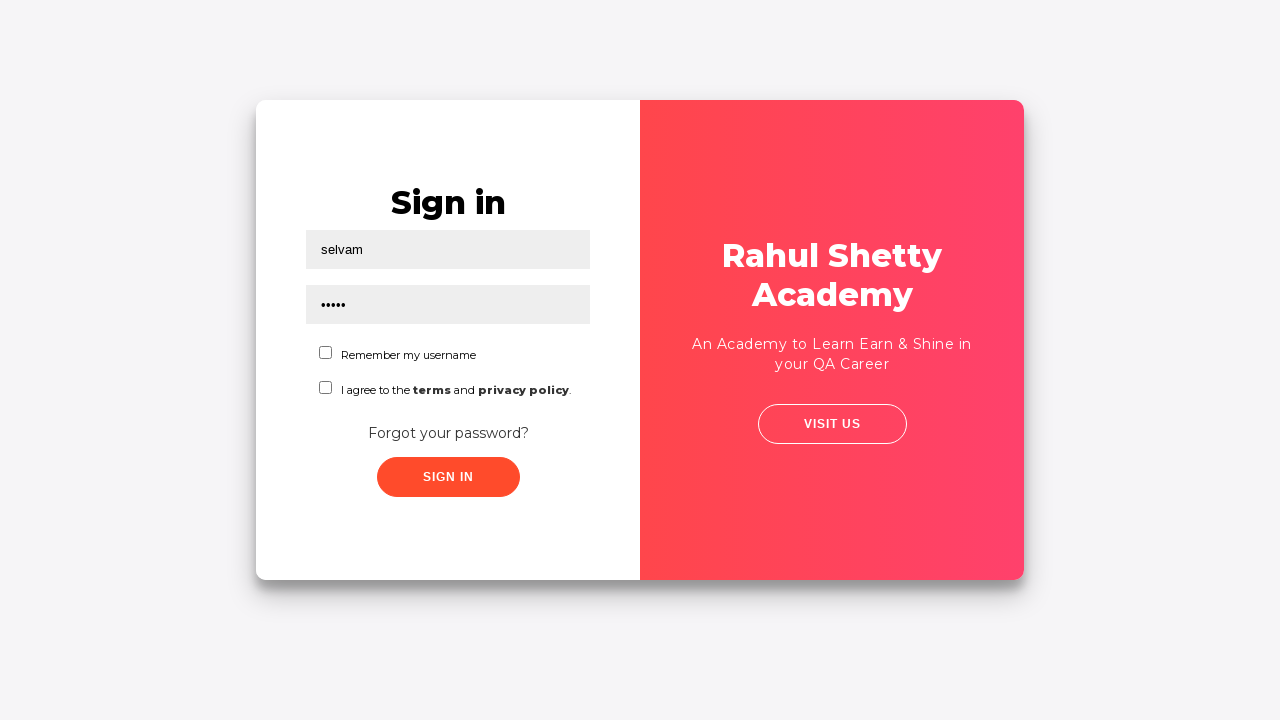

Error message appeared on the page
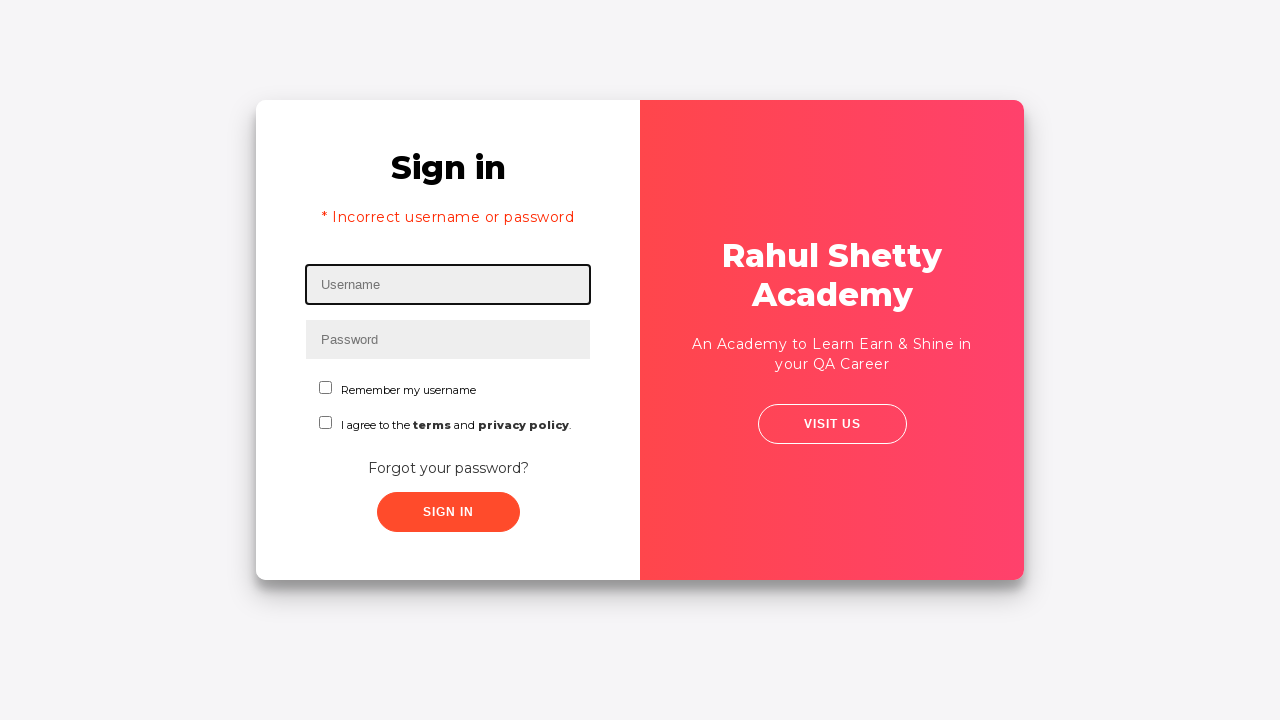

Retrieved error message text: '* Incorrect username or password '
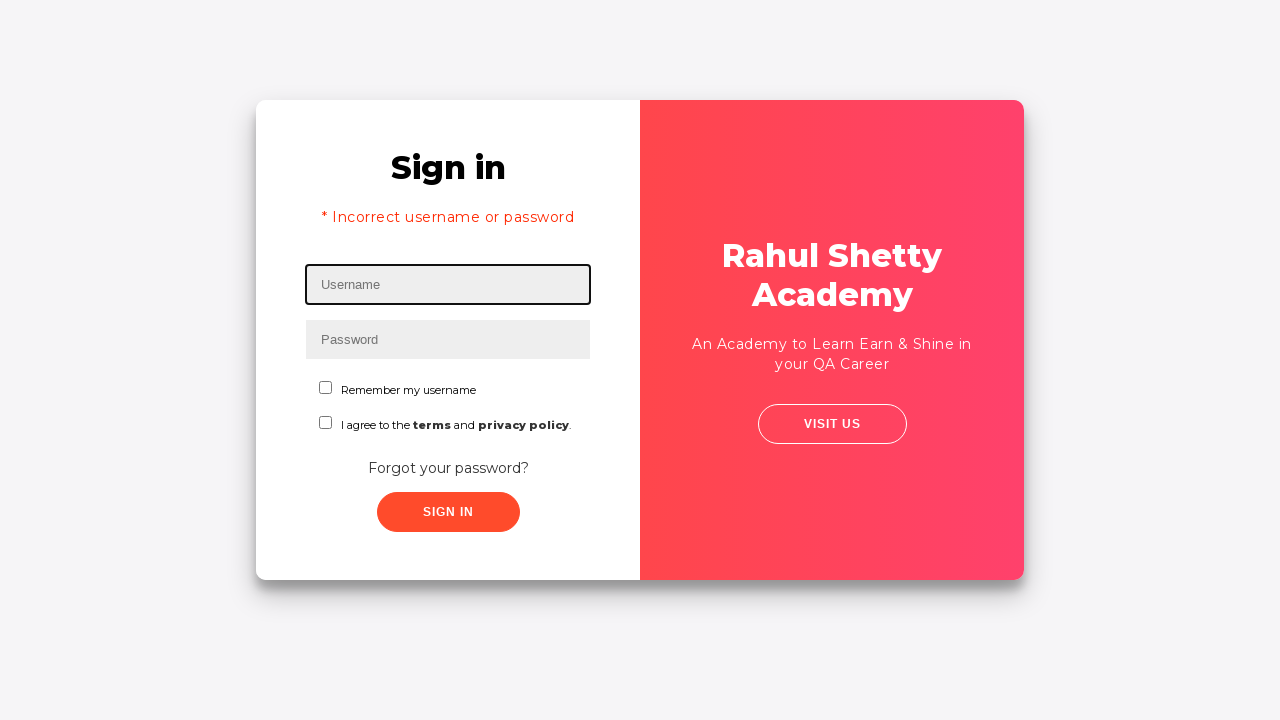

Clicked 'Forgot your password?' link at (448, 468) on text=Forgot your password?
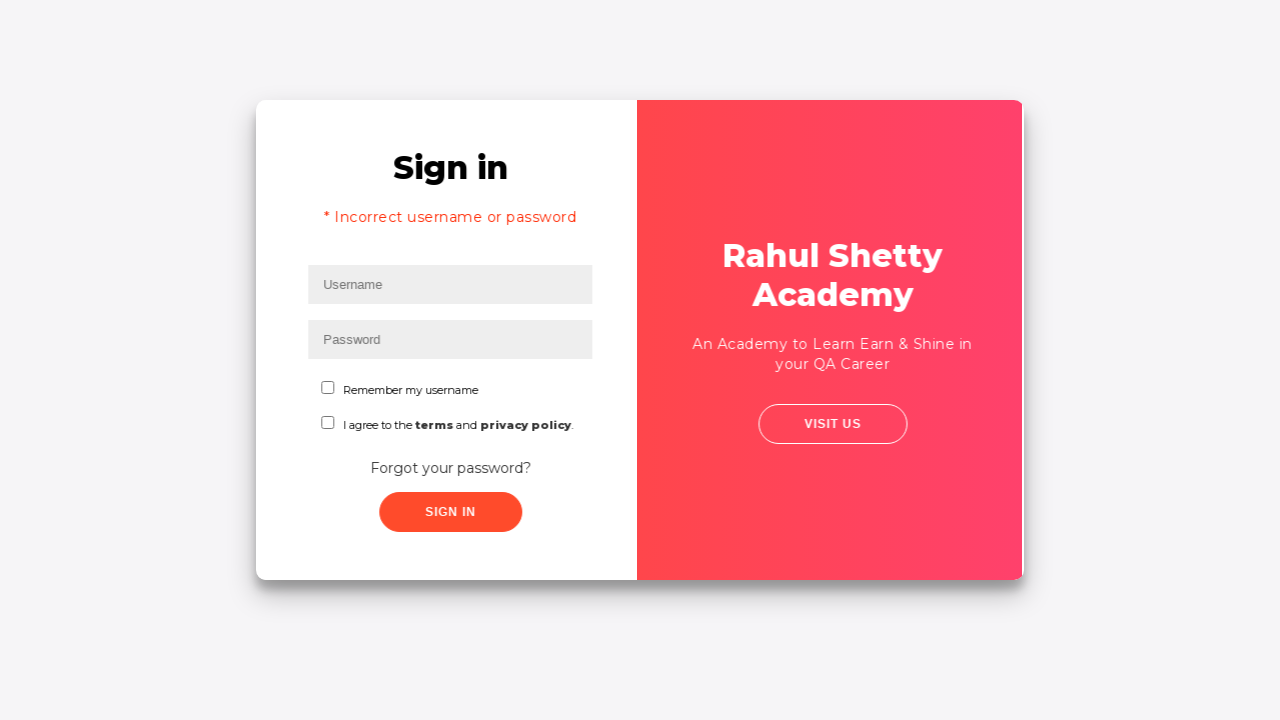

Filled name field with 'Selvam' using xpath placeholder locator on //input[@placeholder='Name']
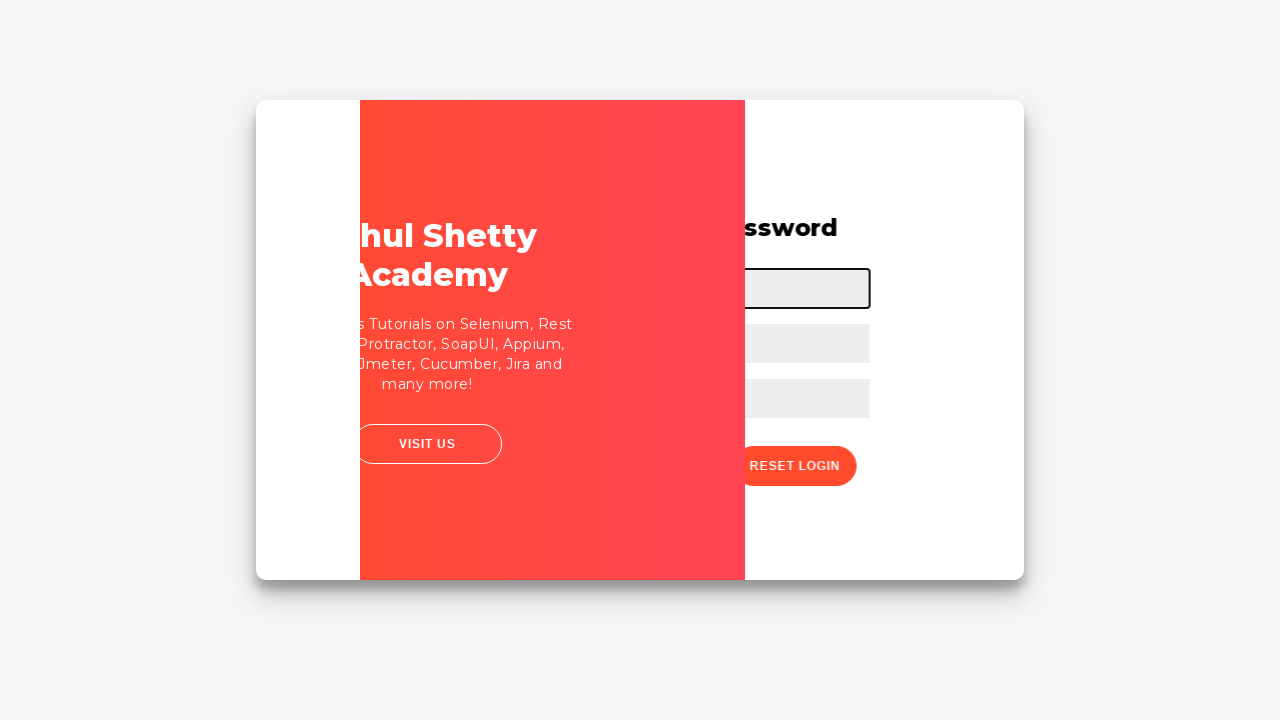

Filled email field with '12345' using CSS nth-child selector on input[type='text']:nth-child(3)
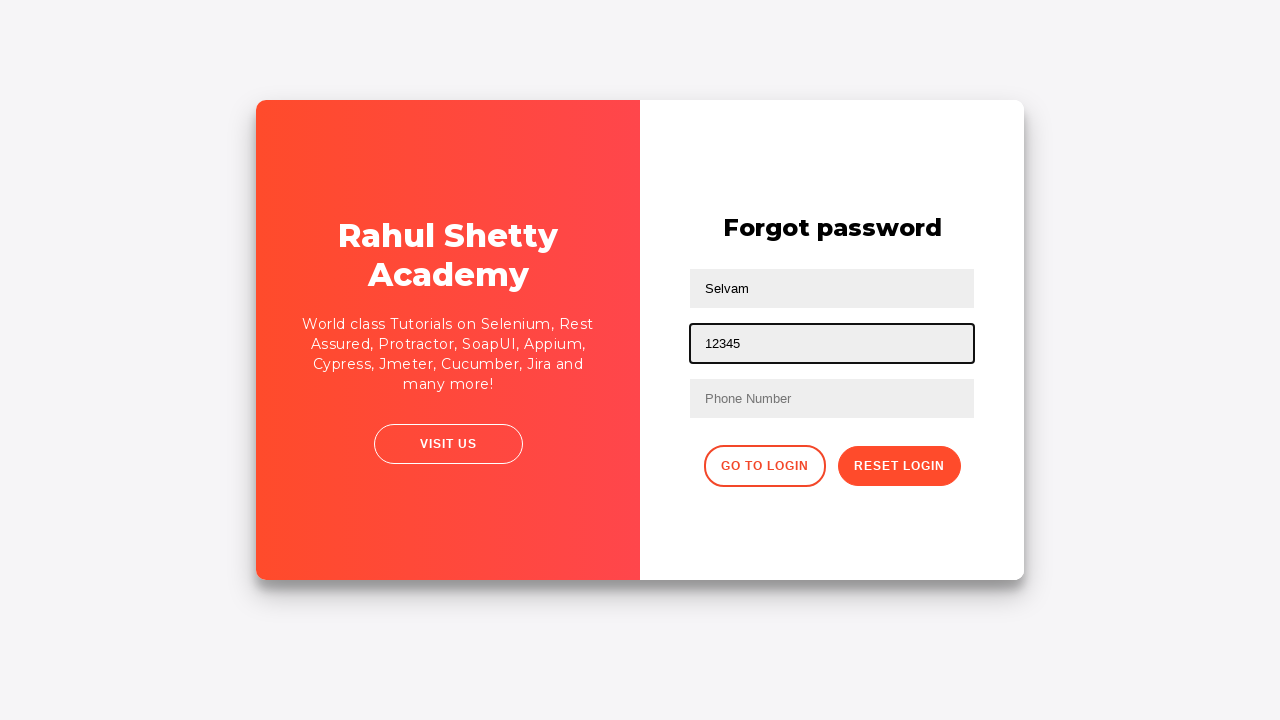

Cleared text field using xpath with index [2] on //input[@type='text'][2]
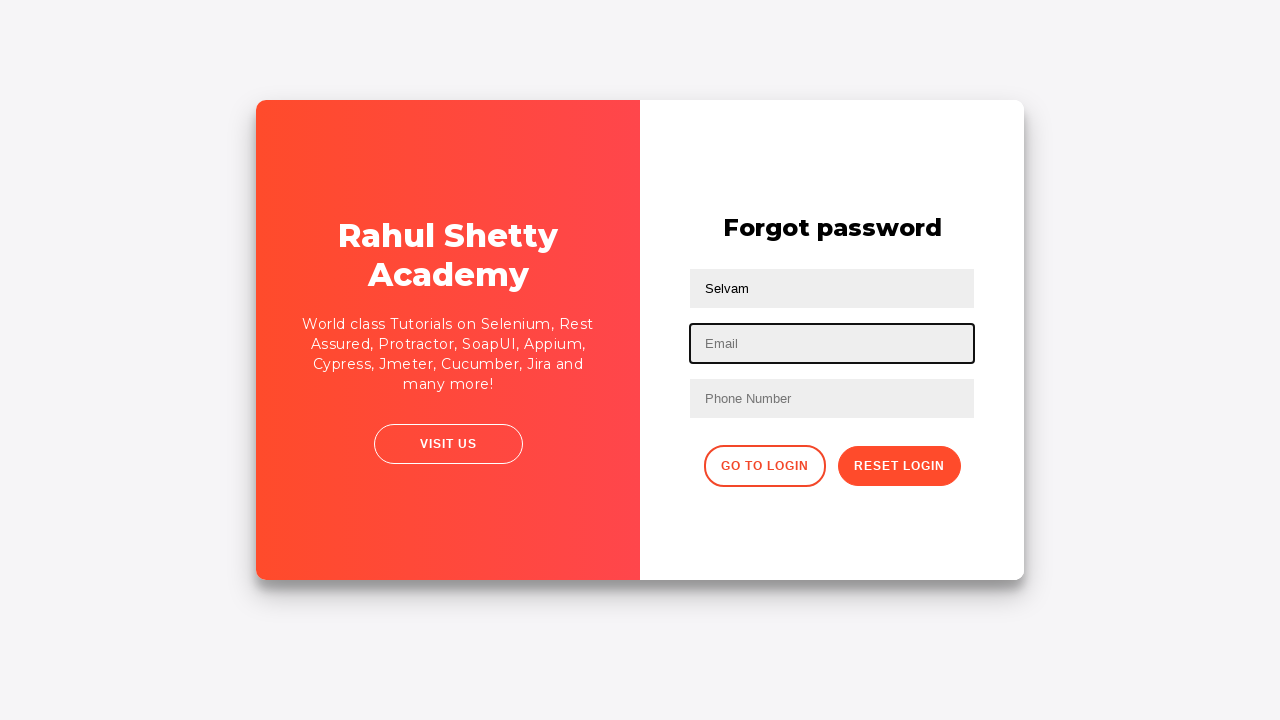

Filled email field with 'jackmavles@gmail.com' using id locator on #inputUsername
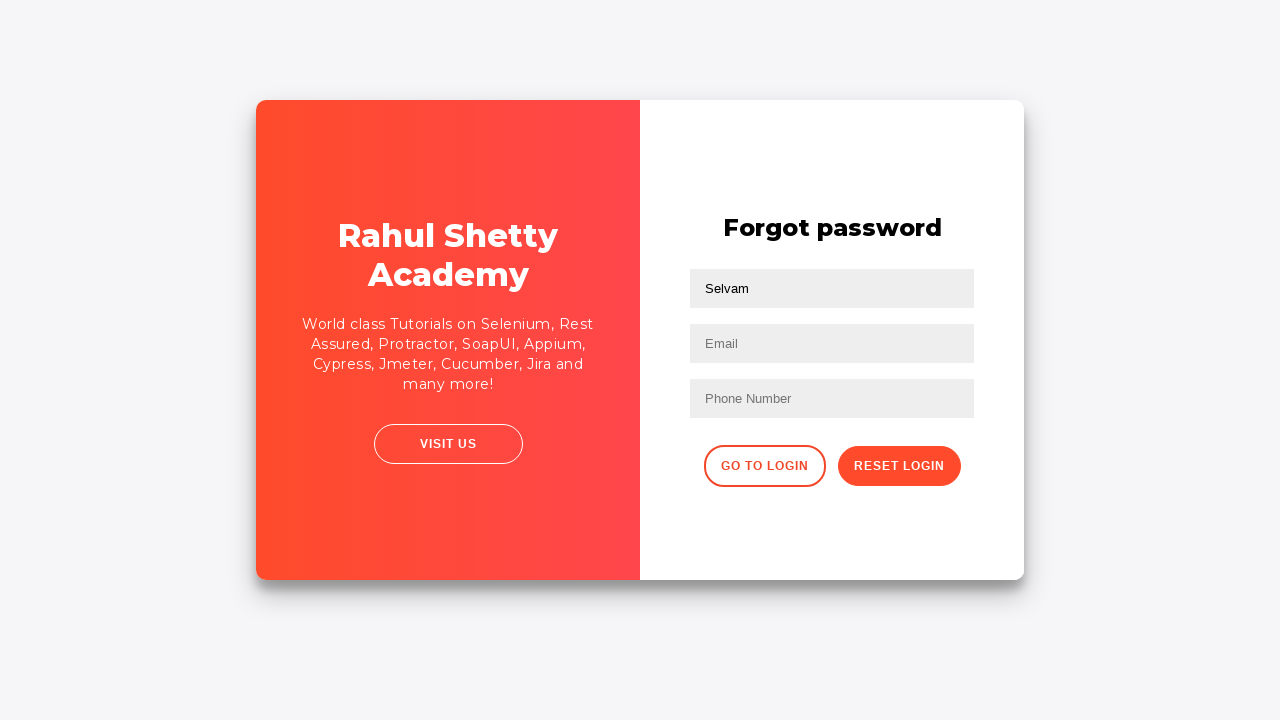

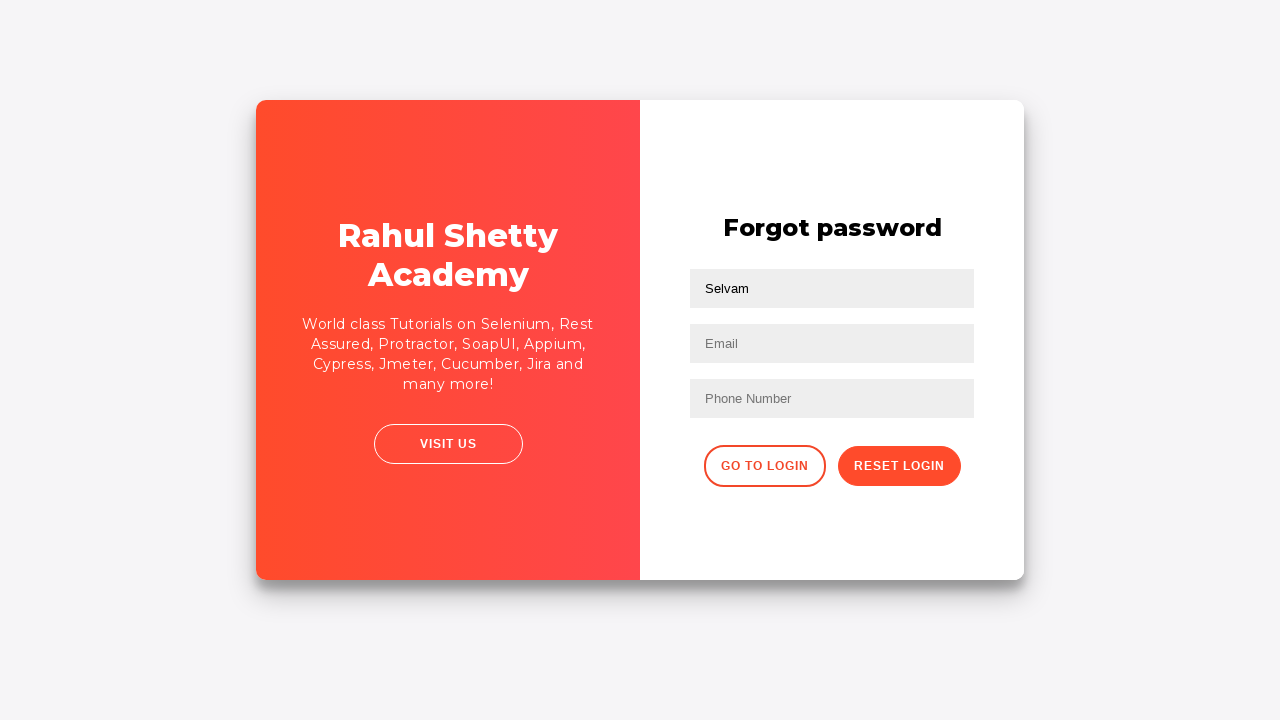